Navigates to the DemoQA website and scrolls to the bottom of the page using JavaScript

Starting URL: http://demoqa.com/

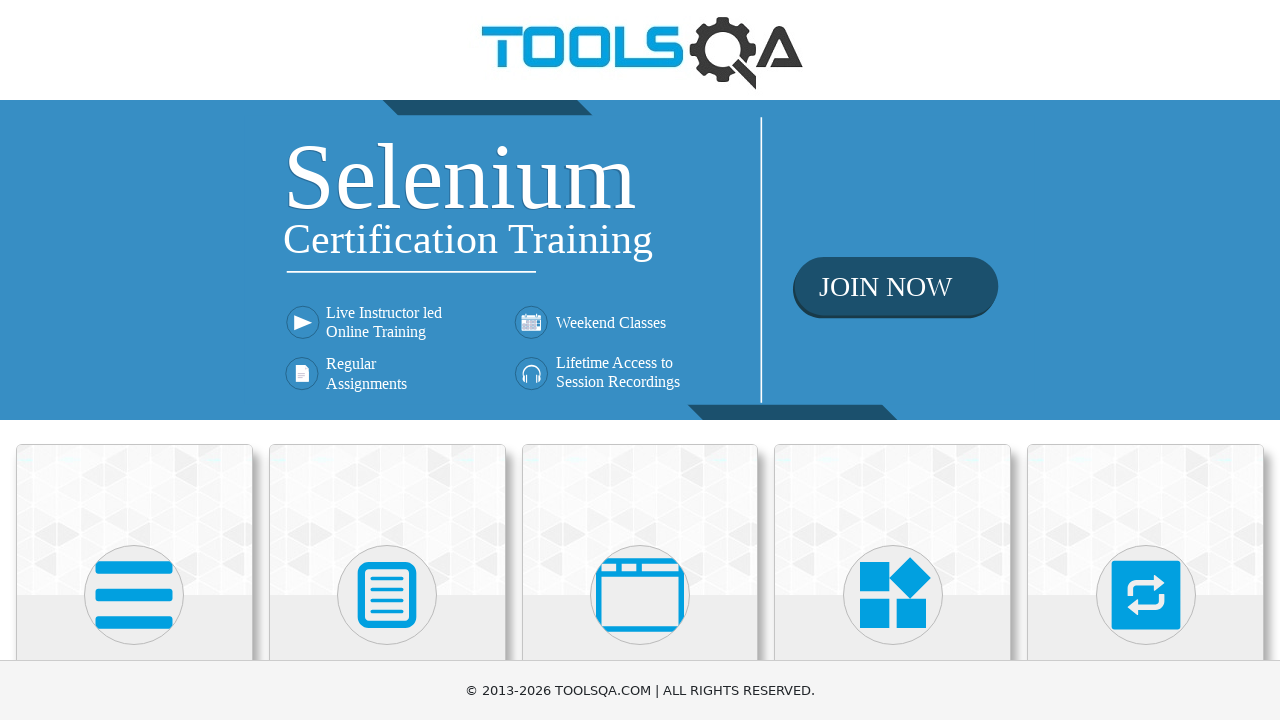

Navigated to DemoQA website at http://demoqa.com/
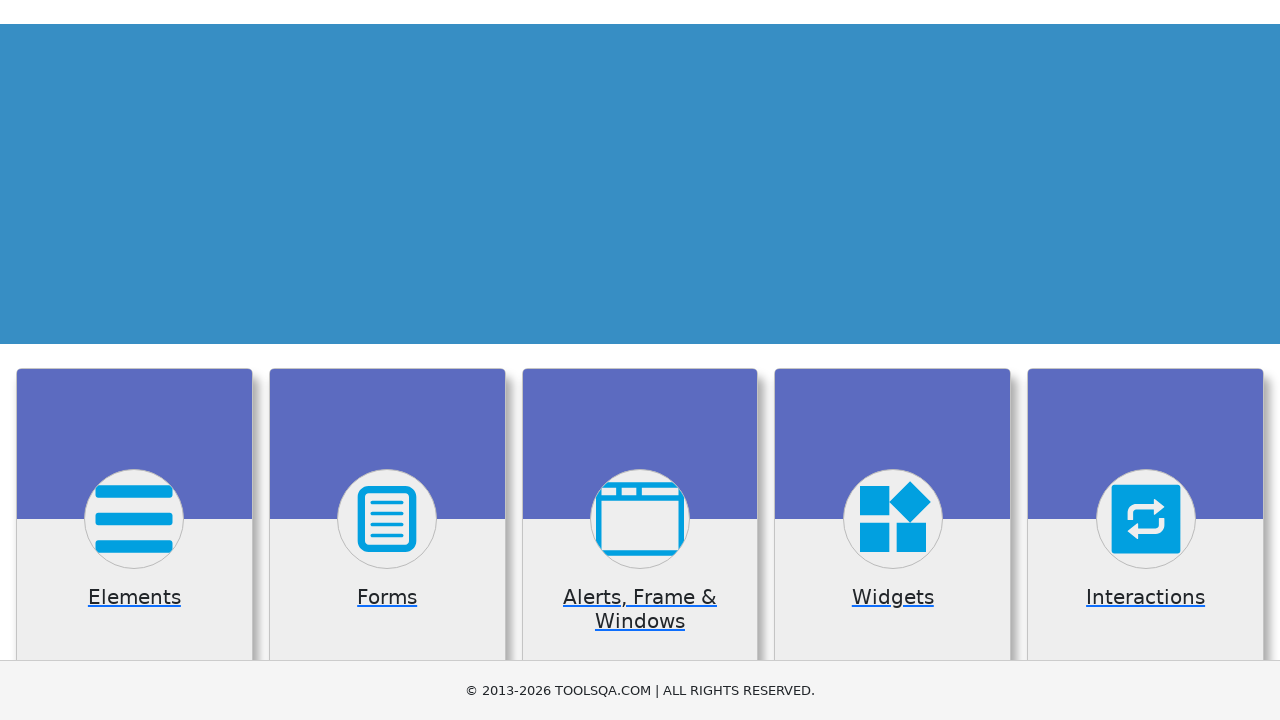

Scrolled to the bottom of the page using JavaScript
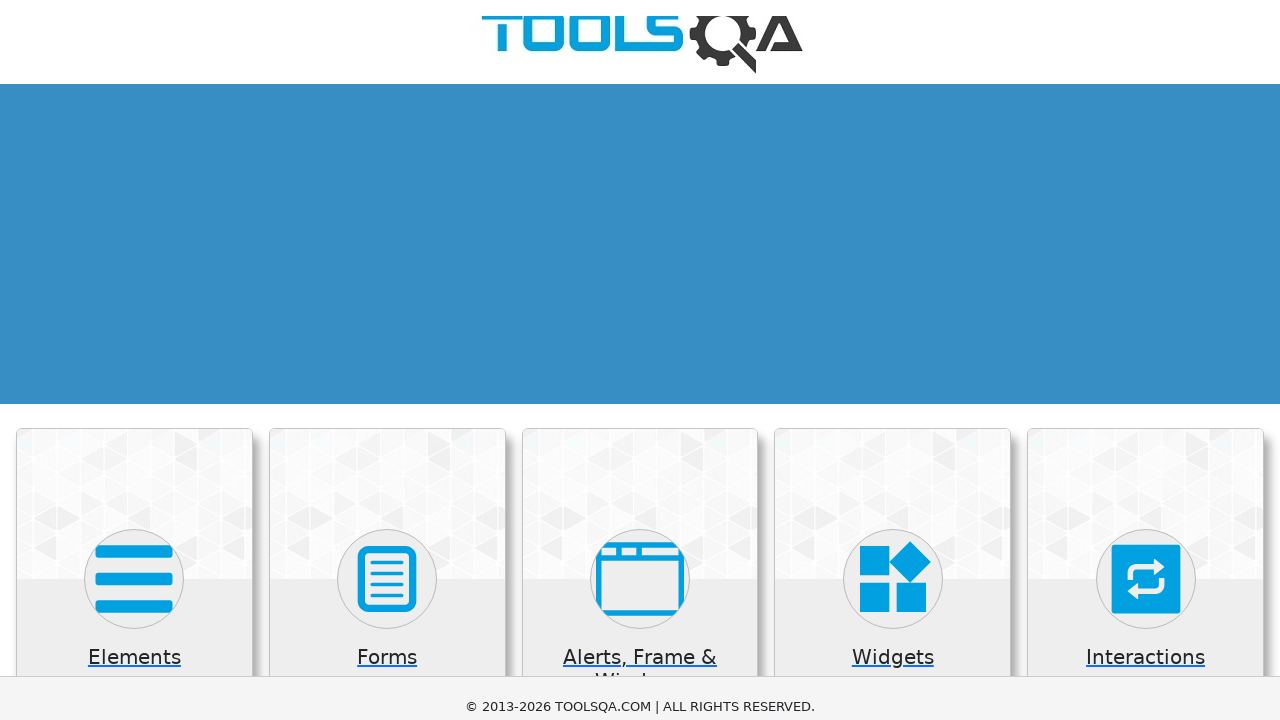

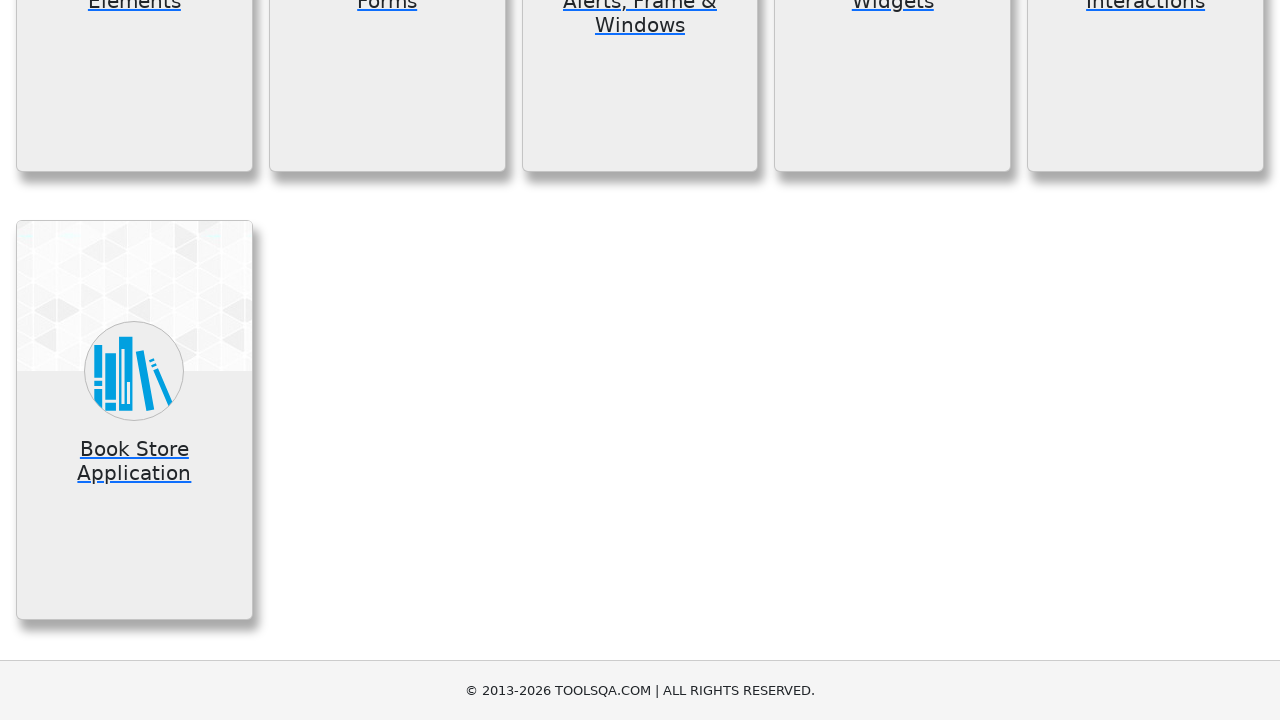